Tests the concatenate operation on the calculator by selecting build type, entering two strings, selecting concatenate operation, and clicking calculate

Starting URL: https://testsheepnz.github.io/BasicCalculator.html

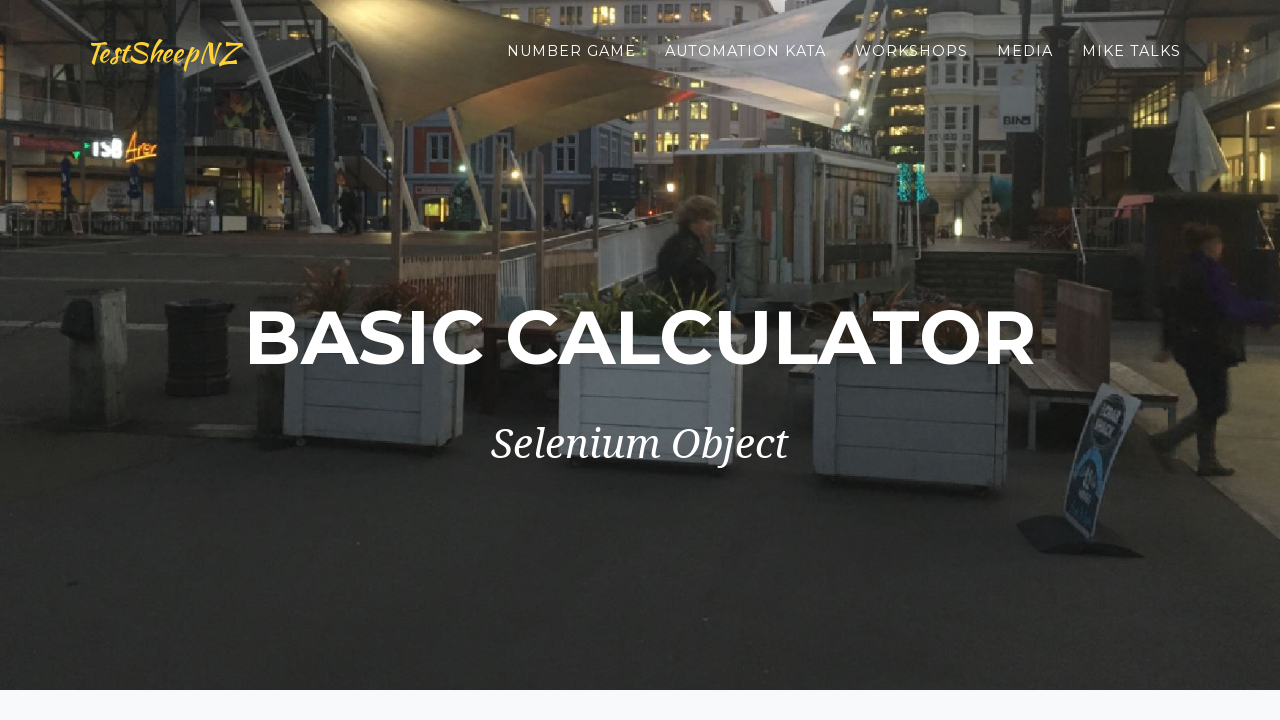

Navigated to BasicCalculator URL
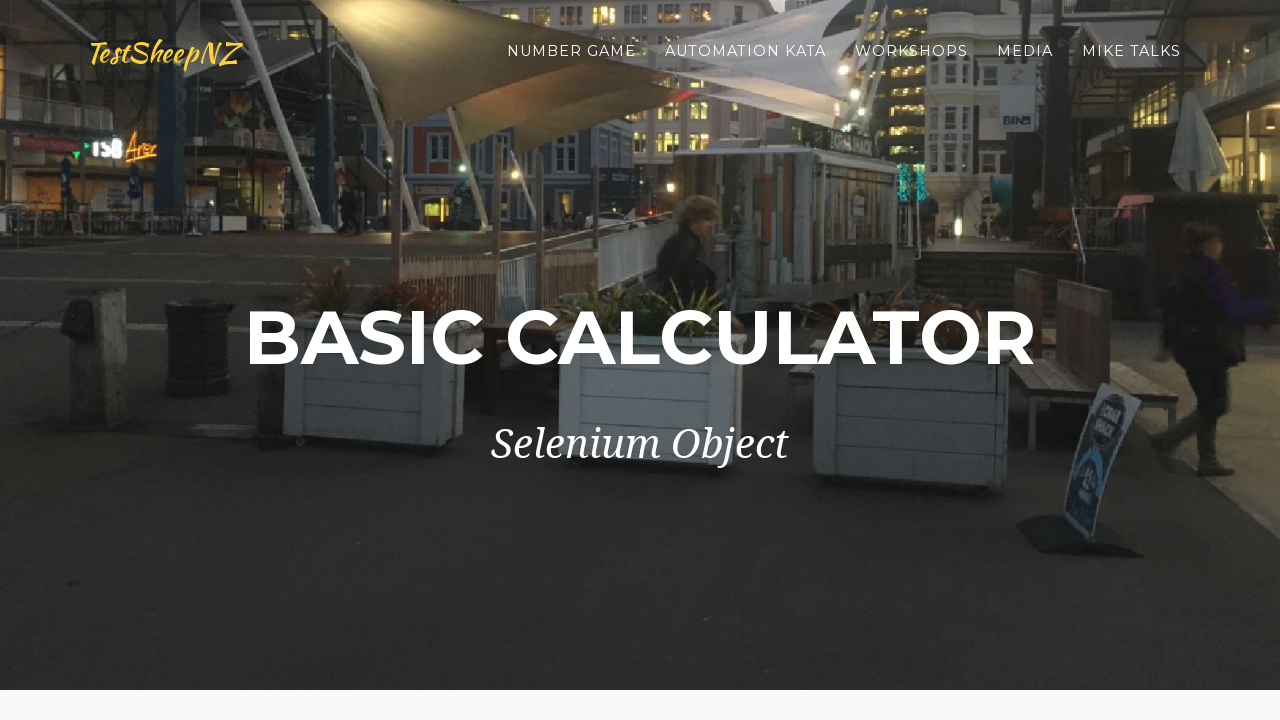

Selected 'Prototype' from build type dropdown on #selectBuild
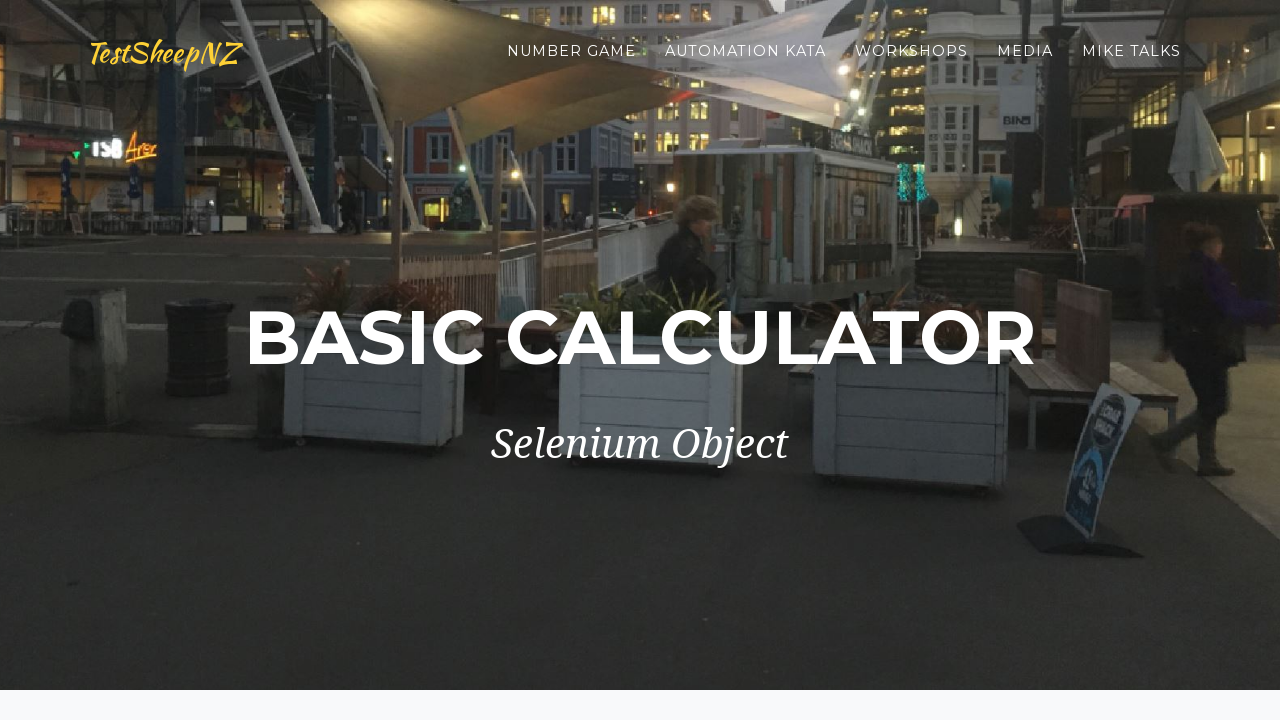

Entered 'gs' in first string field on #number1Field
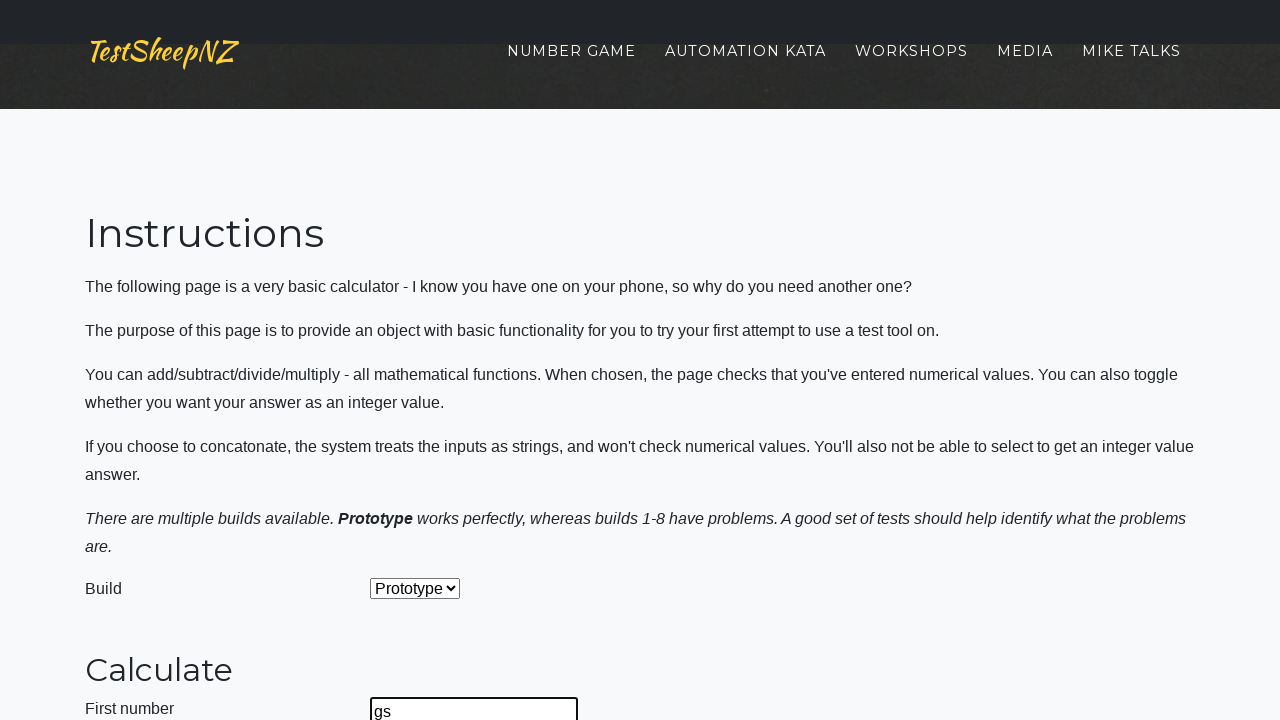

Entered 'bu' in second string field on #number2Field
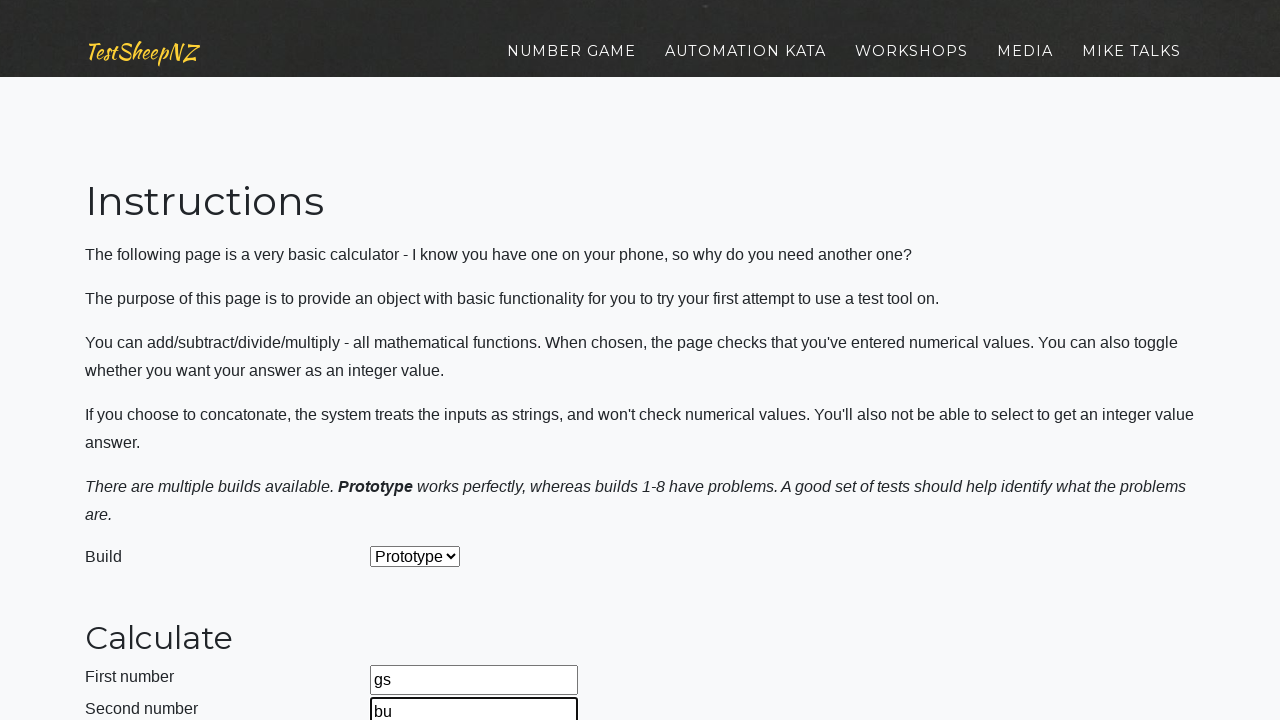

Selected 'Concatenate' operation from dropdown on #selectOperationDropdown
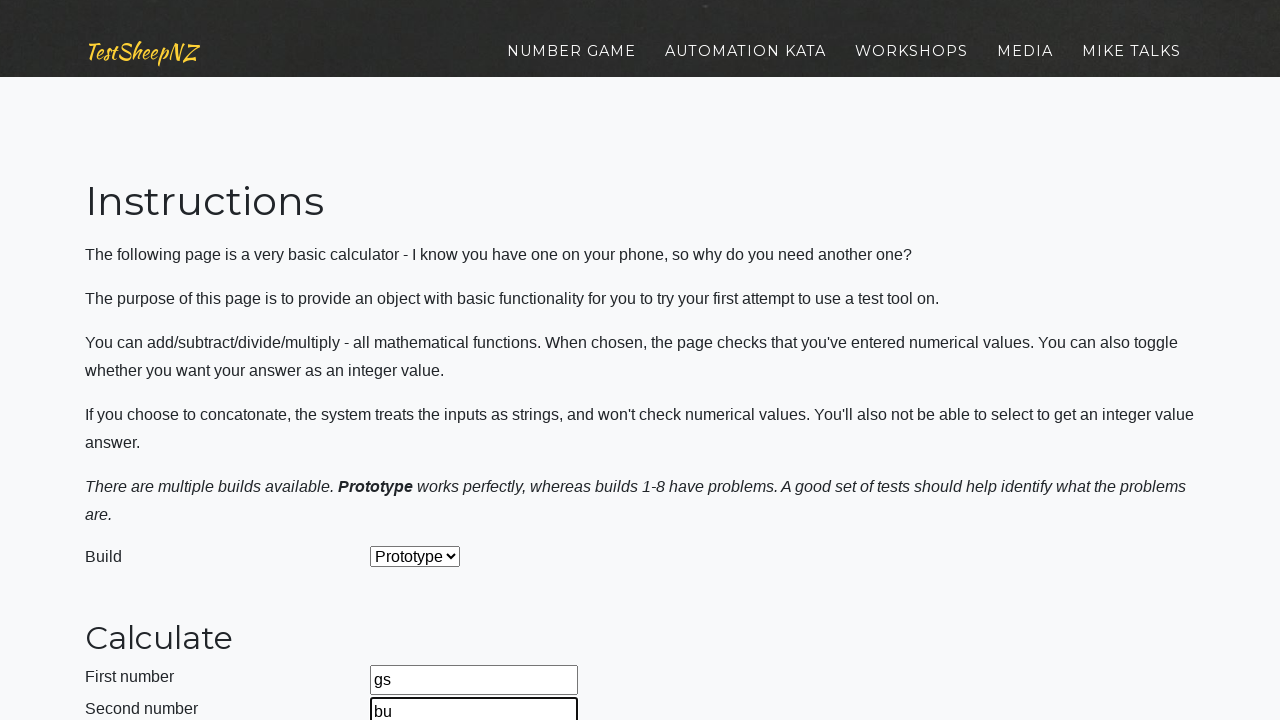

Clicked calculate button at (422, 383) on #calculateButton
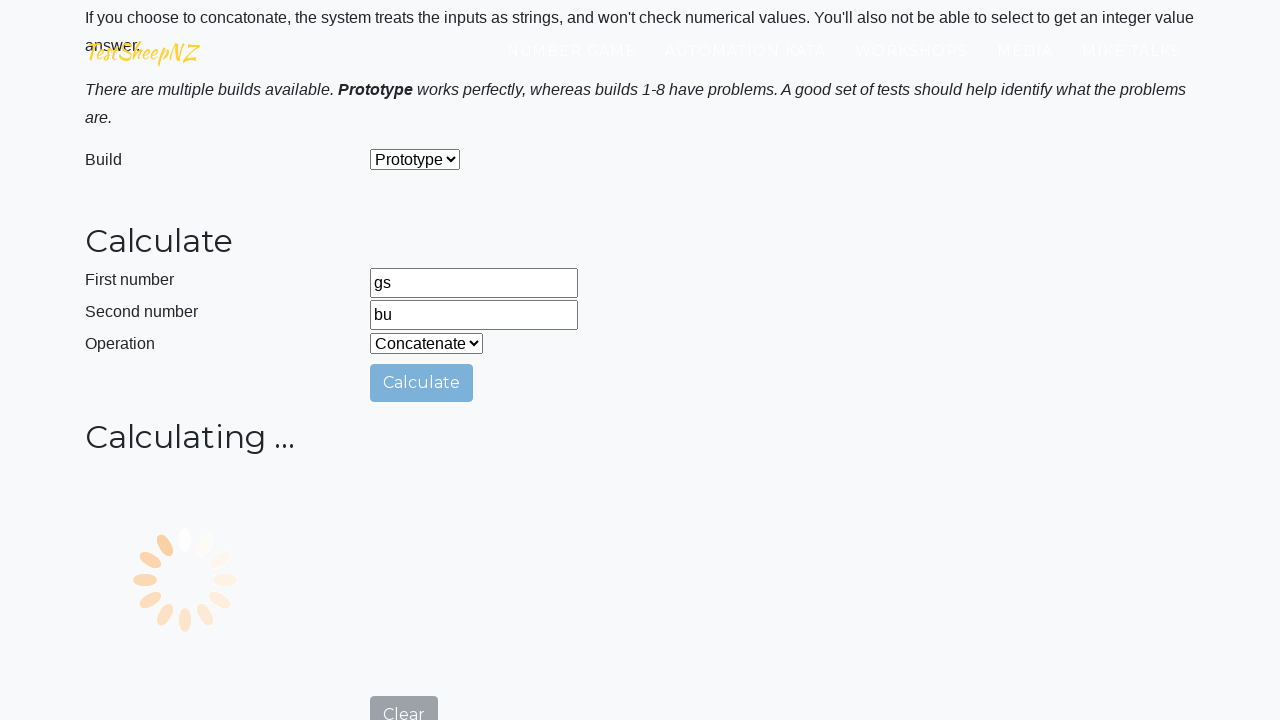

Verified result field appeared with concatenate operation result
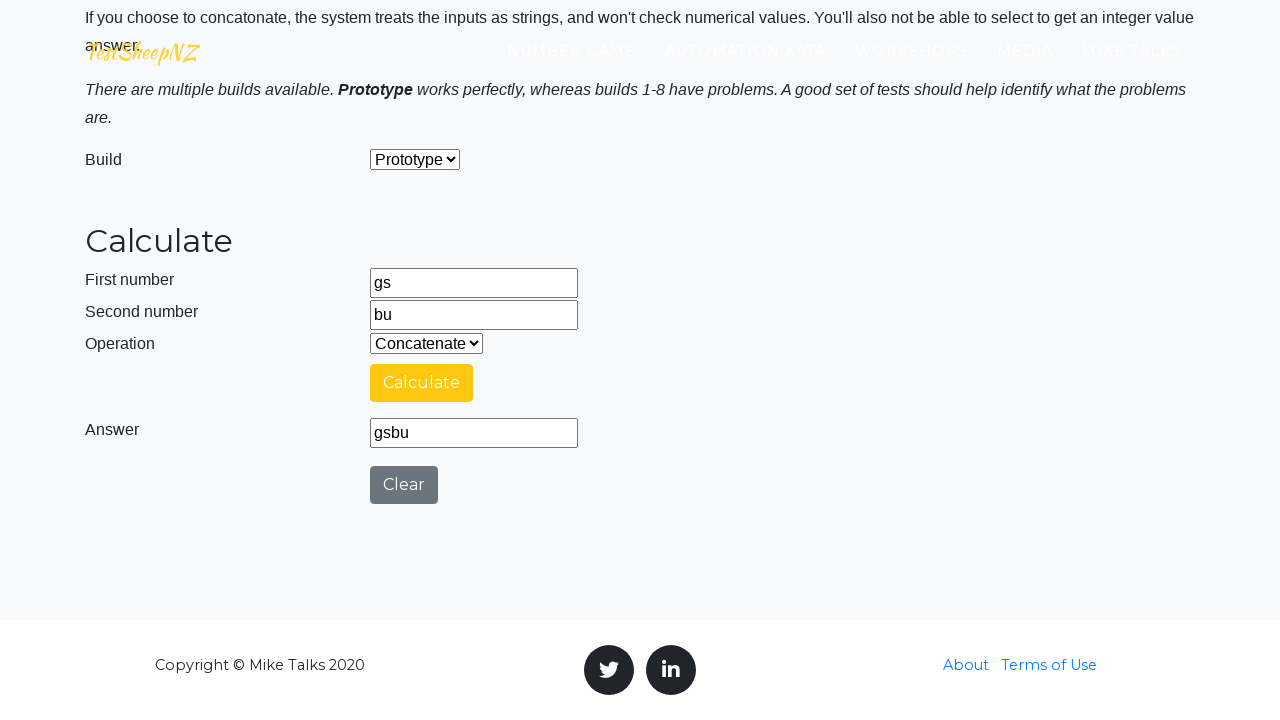

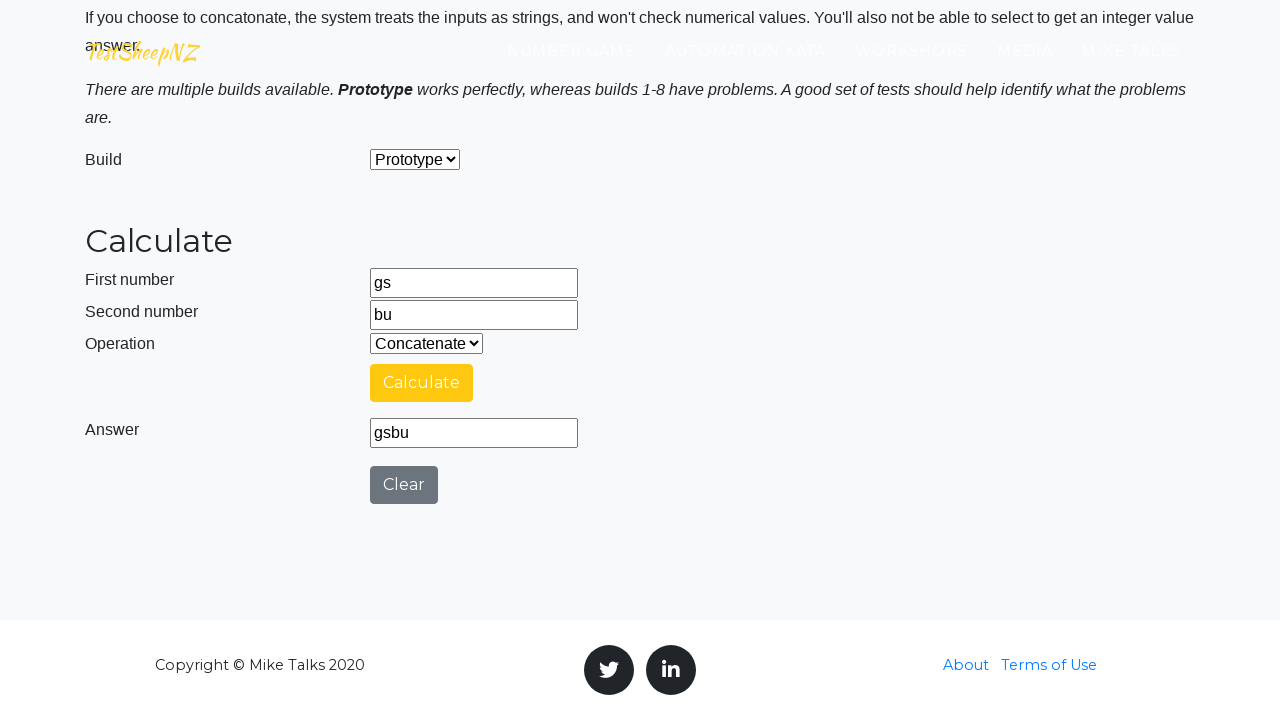